Tests entering a name in a text field and submitting the form

Starting URL: http://formy-project.herokuapp.com/keypress

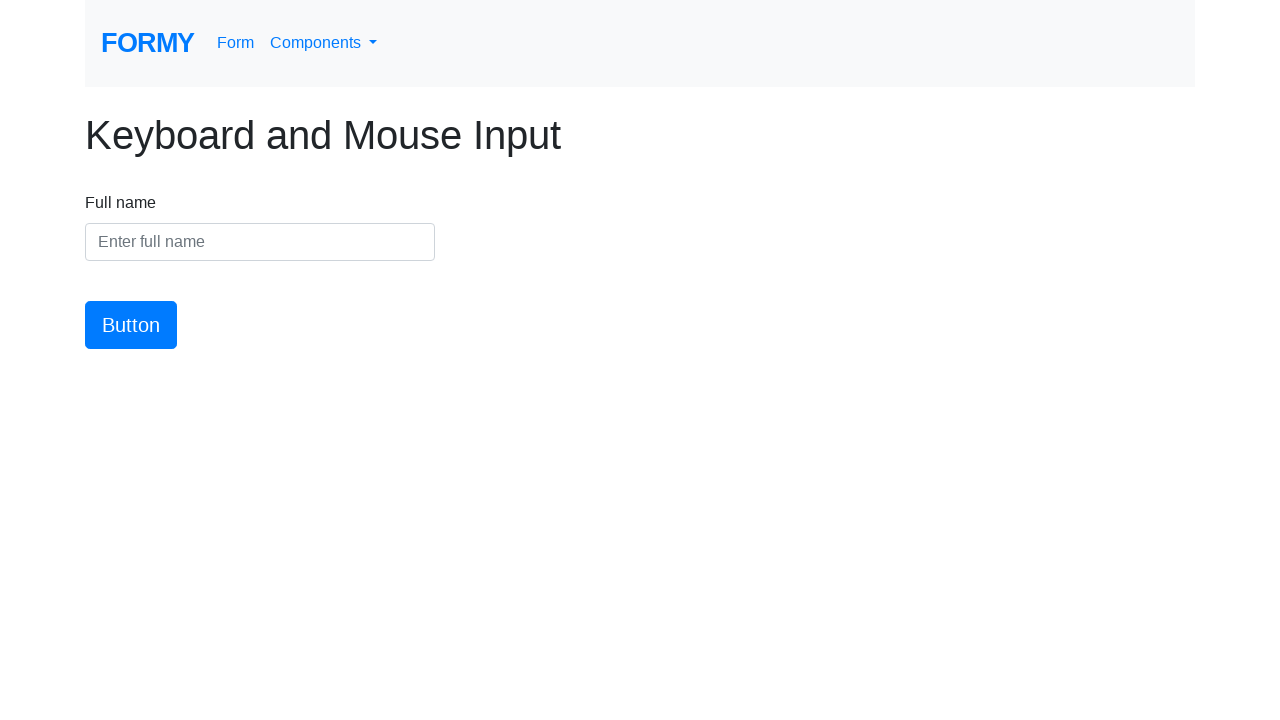

Filled name field with 'Alejandro Ramirez' on #name
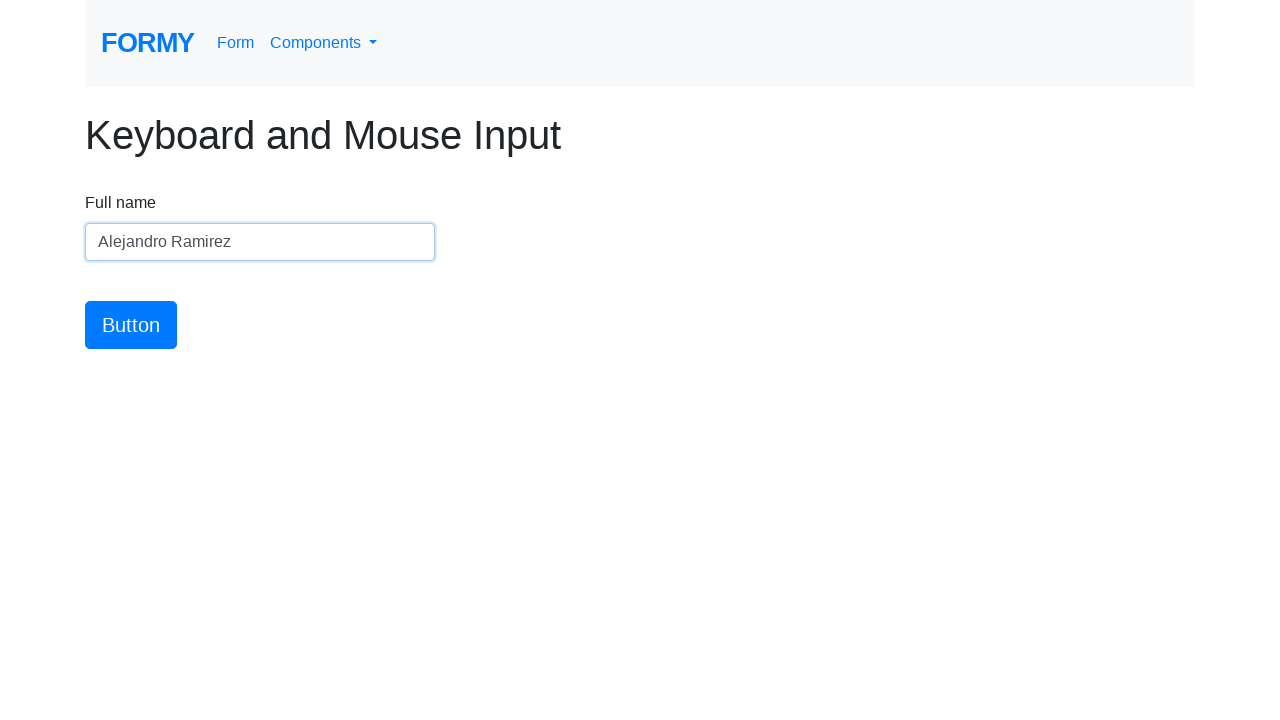

Pressed Enter to submit the form on #name
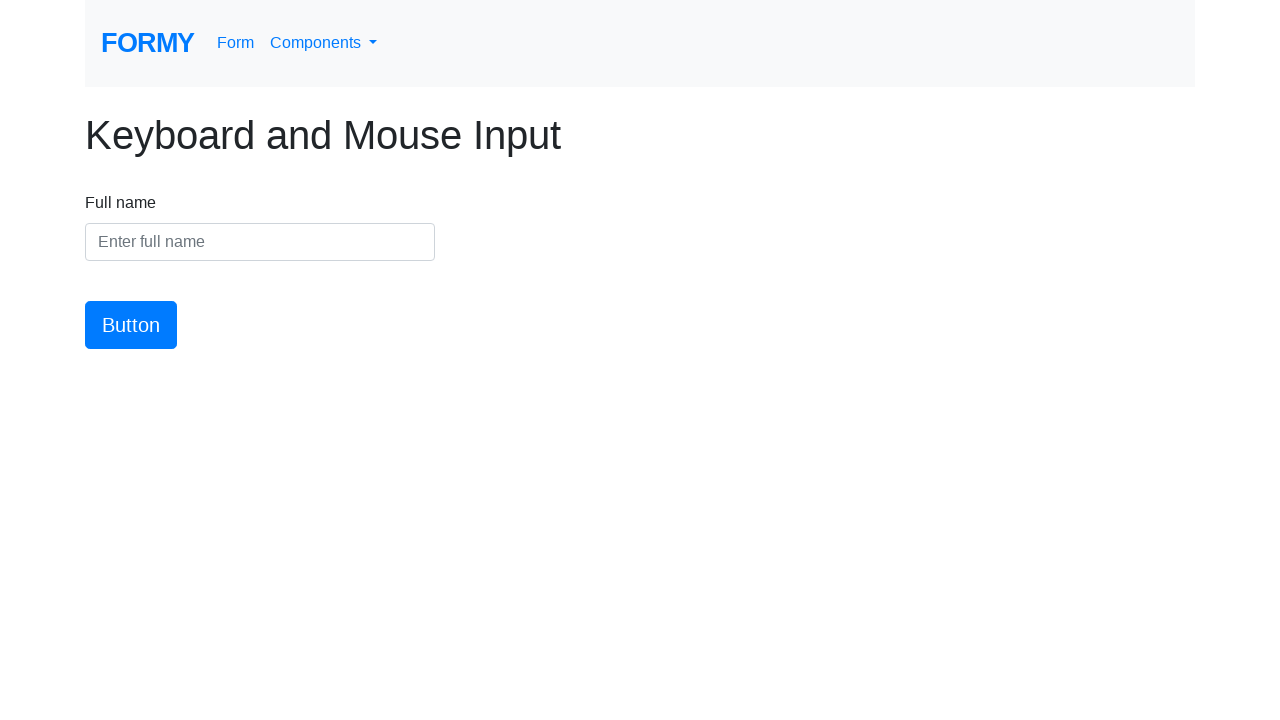

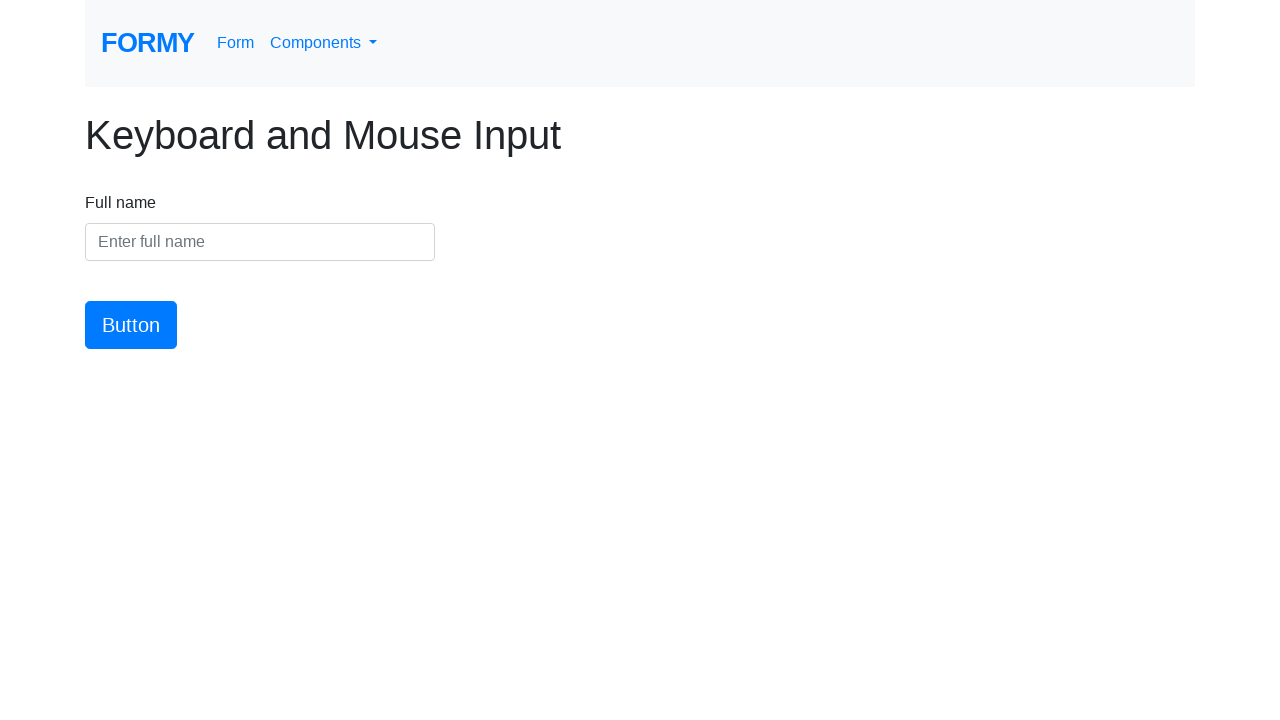